Tests adding a new element by clicking the "Add Element" button and verifying that a new element appears on the page.

Starting URL: https://the-internet.herokuapp.com/

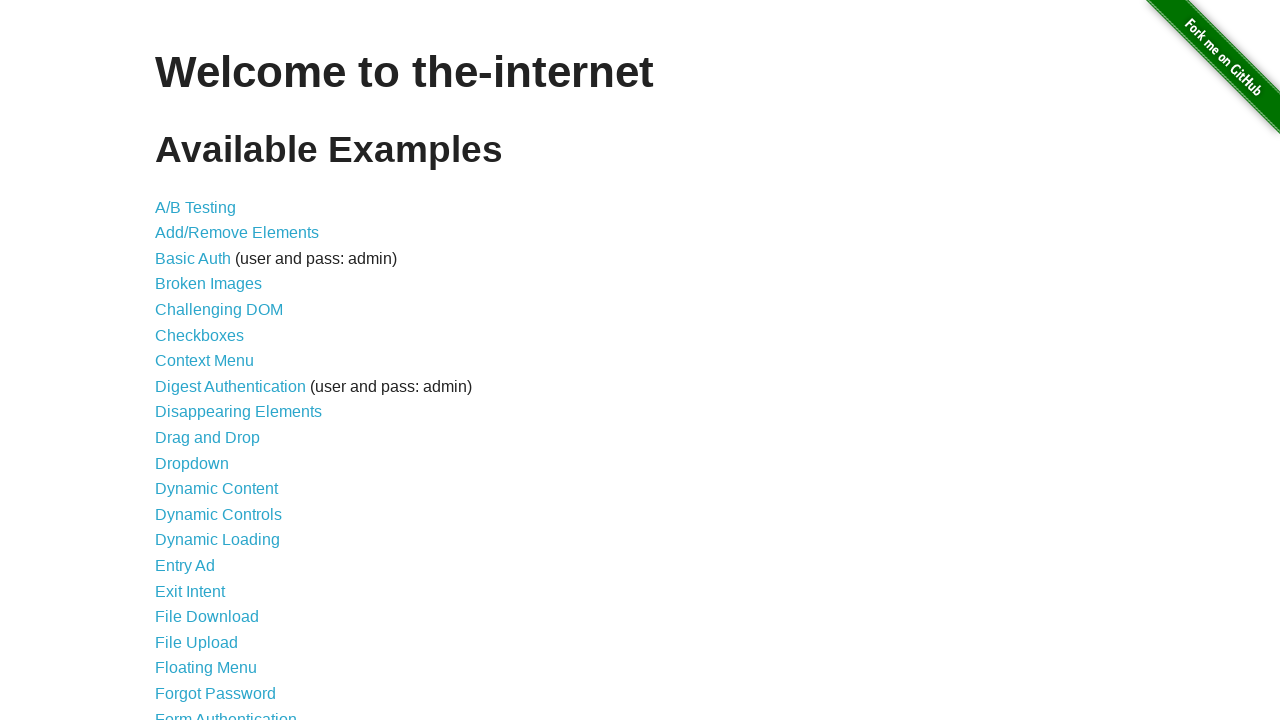

Clicked on 'Add/Remove Elements' link to navigate to test page at (237, 233) on text=Add/Remove Elements
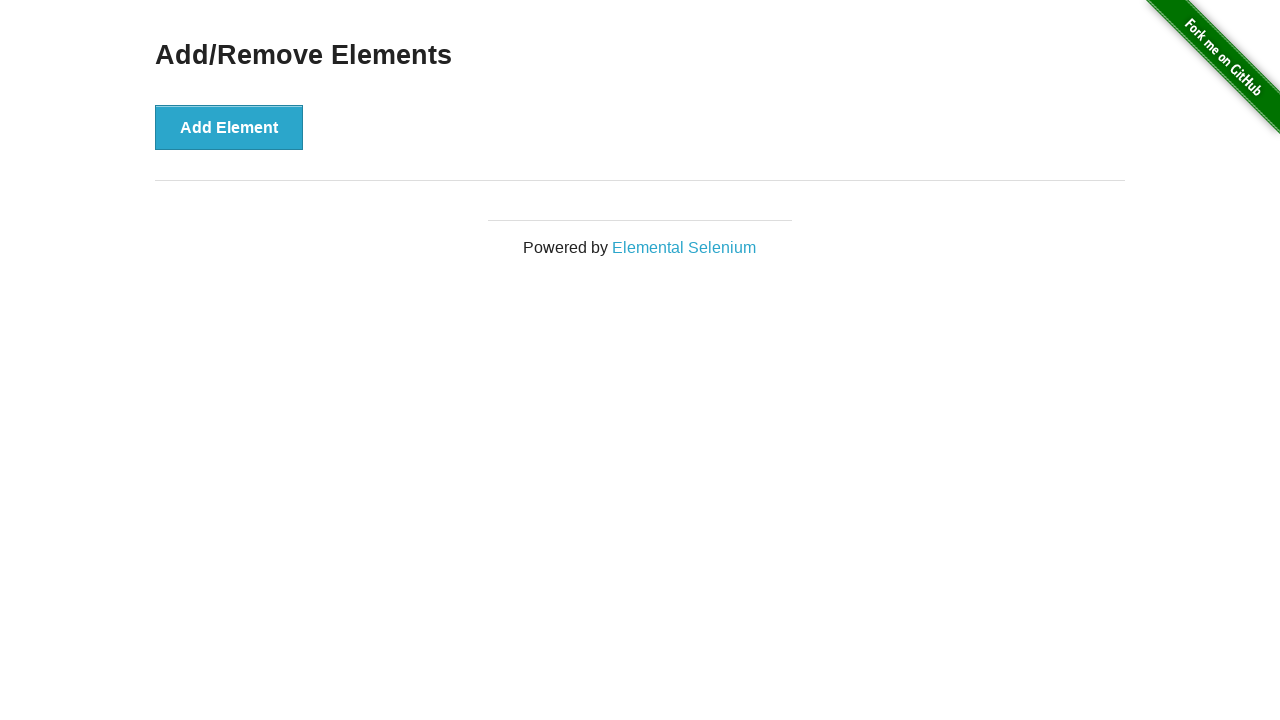

Add Element button is now visible
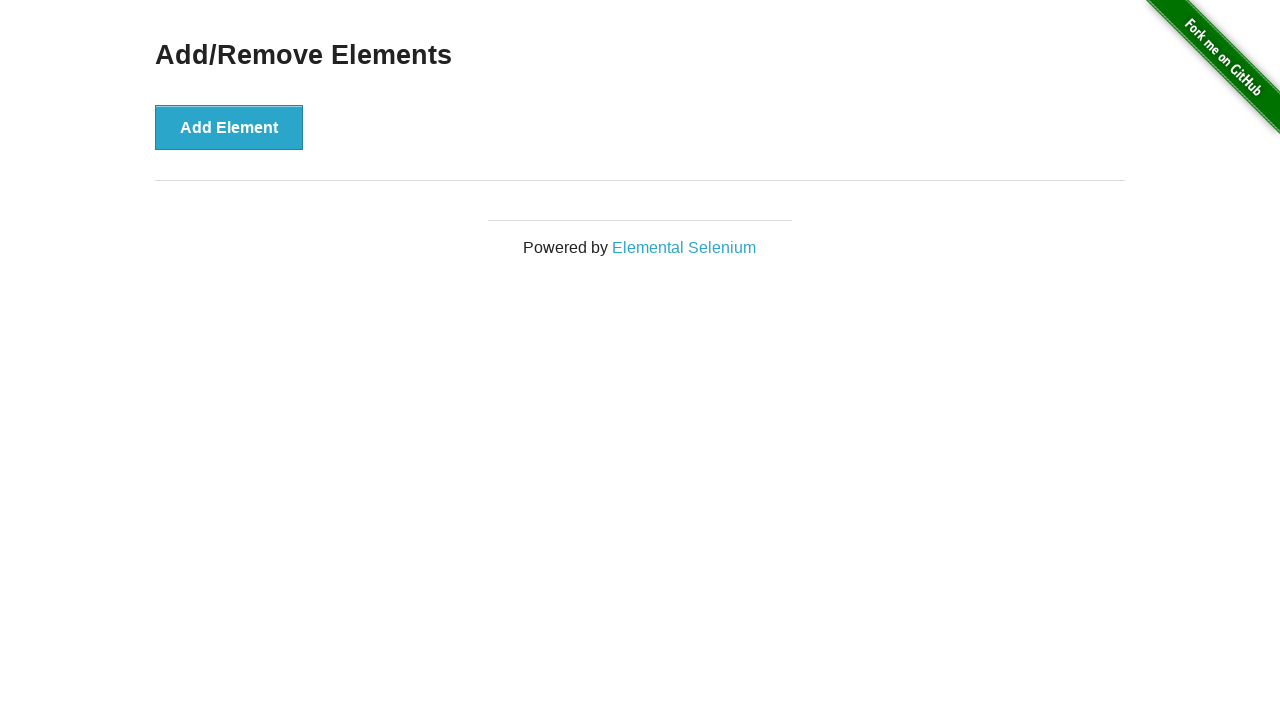

Clicked the Add Element button to create a new element at (229, 127) on button:has-text('Add Element')
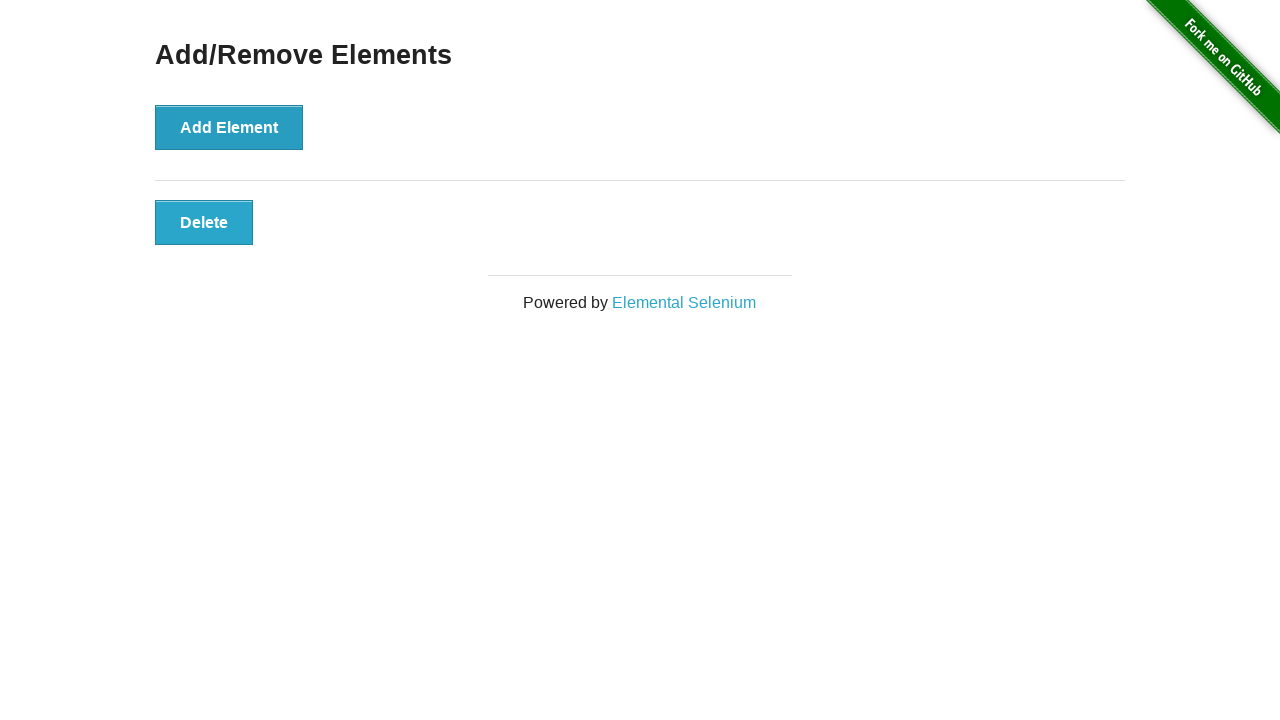

Verified that a new element was successfully added to the page
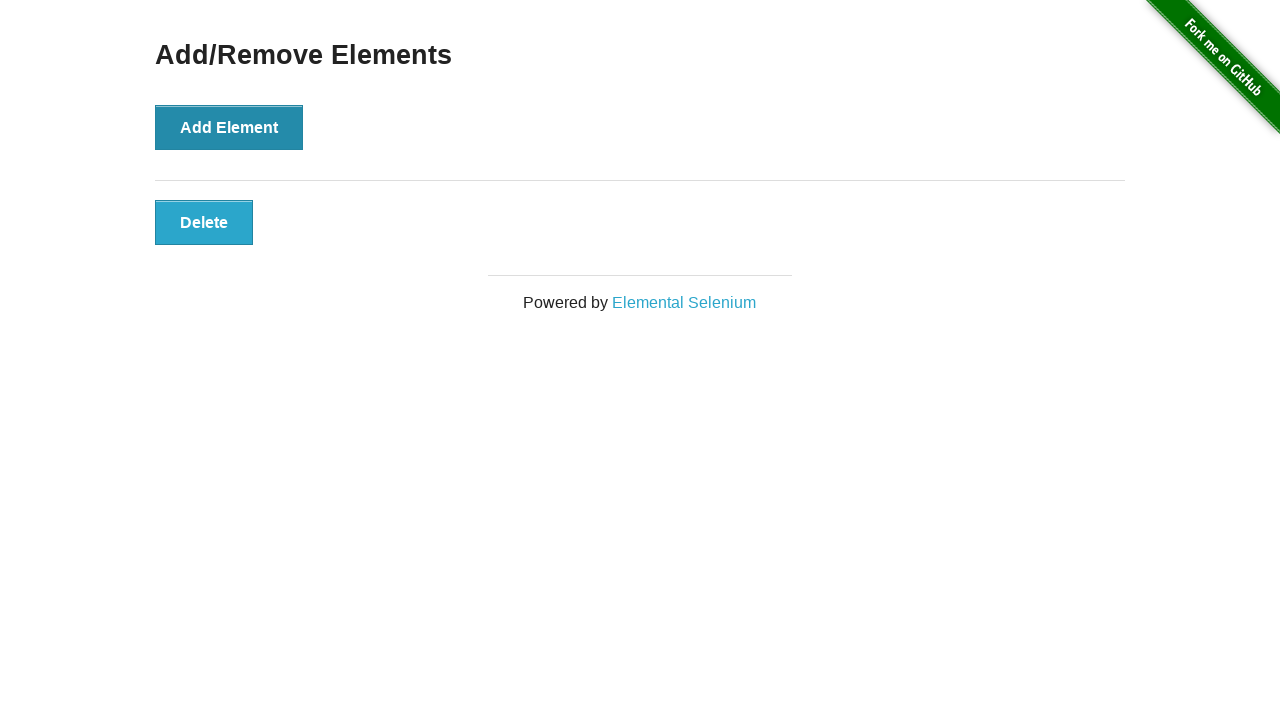

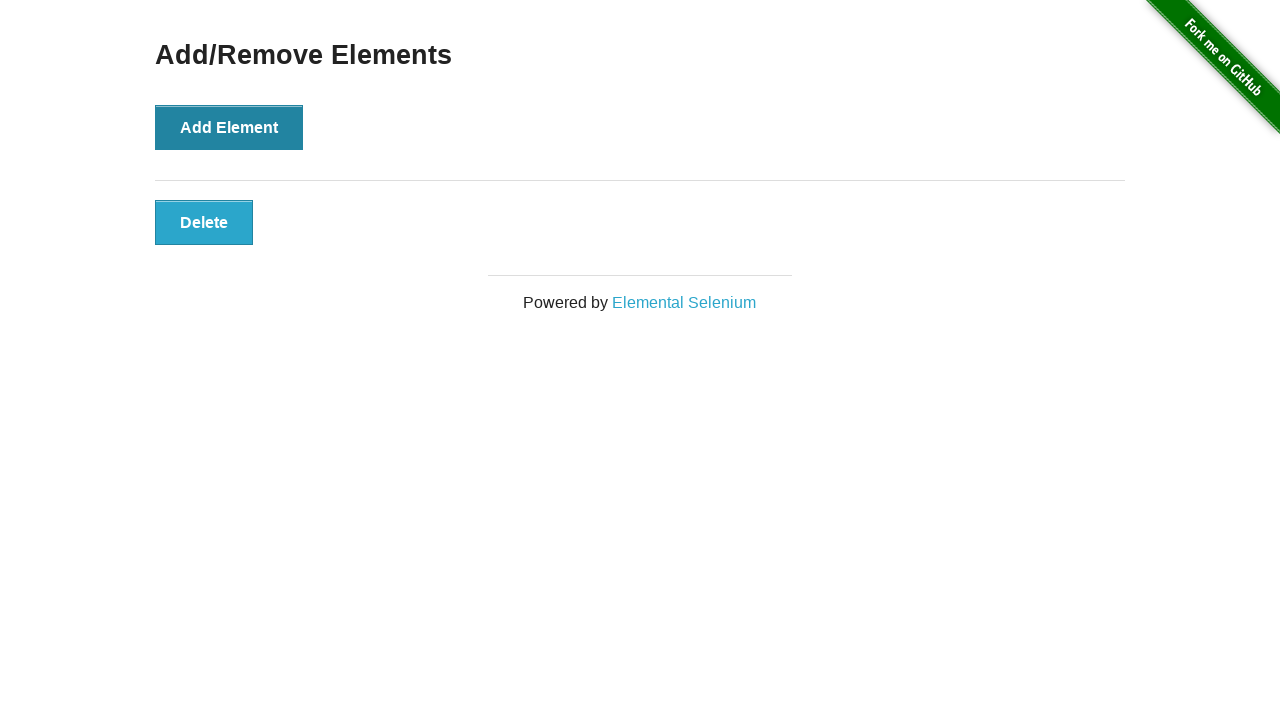